Adds a new task to the task manager by filling in title and description fields, then clicks on the task details button to verify the task information is displayed correctly.

Starting URL: https://react-para-iniciantes.vercel.app/

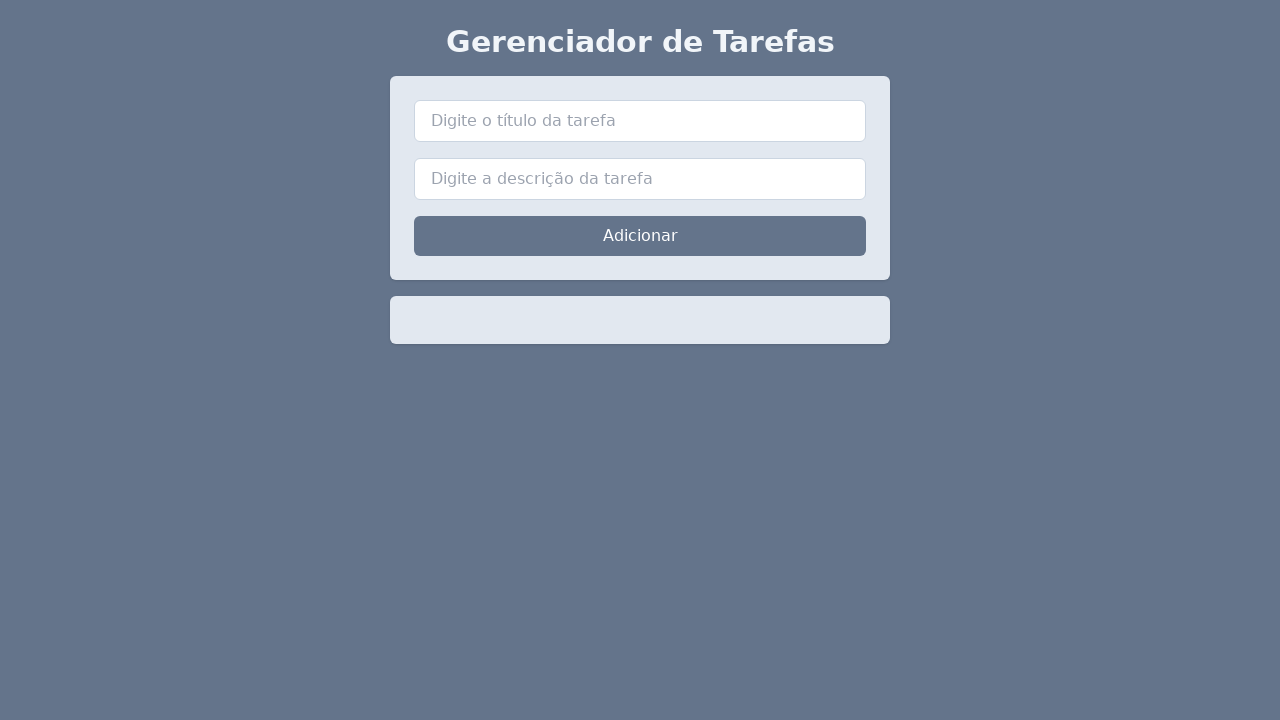

Filled task title field with 'Dentista' on #tituloTarefa
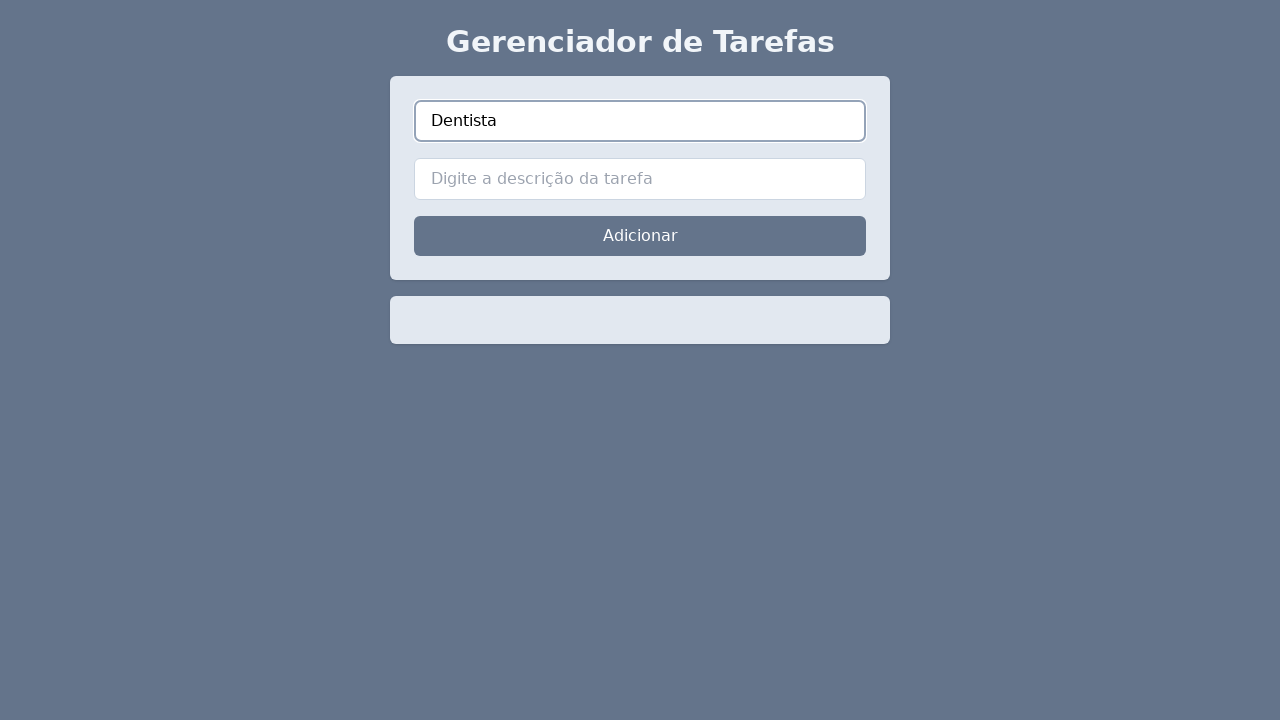

Filled task description field with 'Ir ao escritório do dentista Fulano as 15:00' on #descricaoTarefa
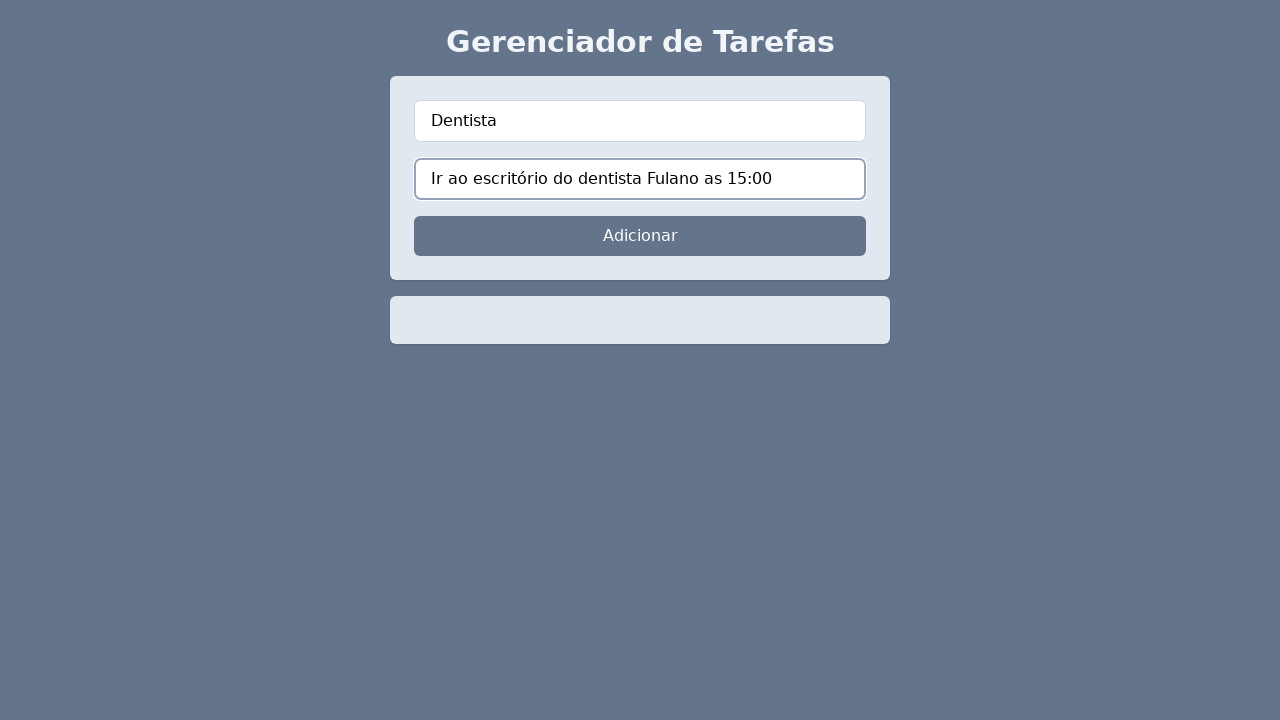

Clicked add button to create new task at (640, 236) on #botaoAdicionar
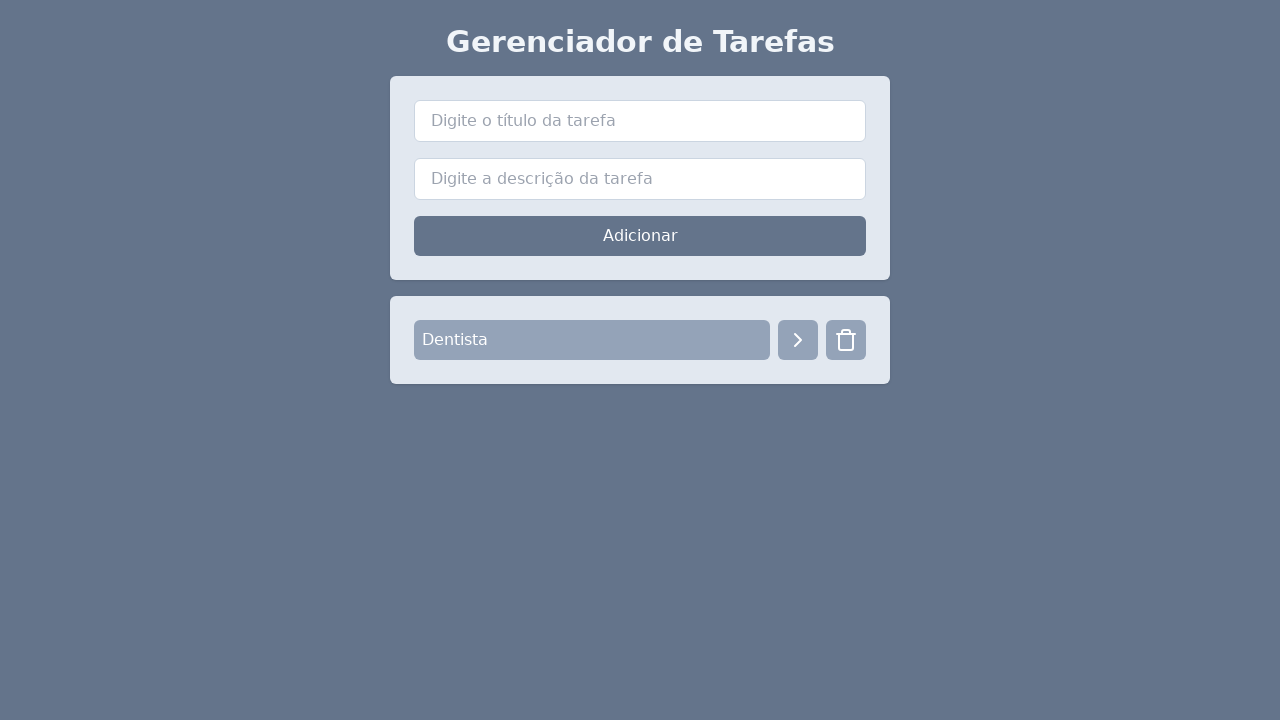

Clicked details button on the last task in the list at (798, 340) on xpath=//ul/li[last()]//button[2]
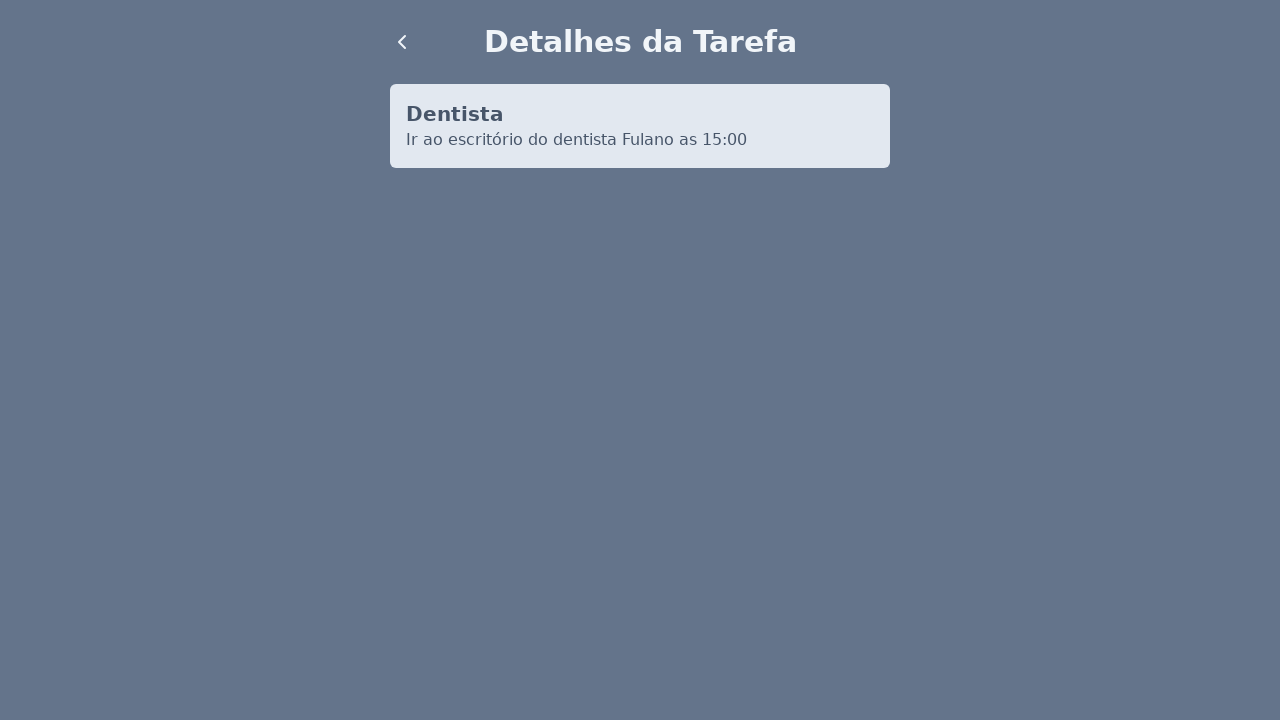

Task title detail element loaded
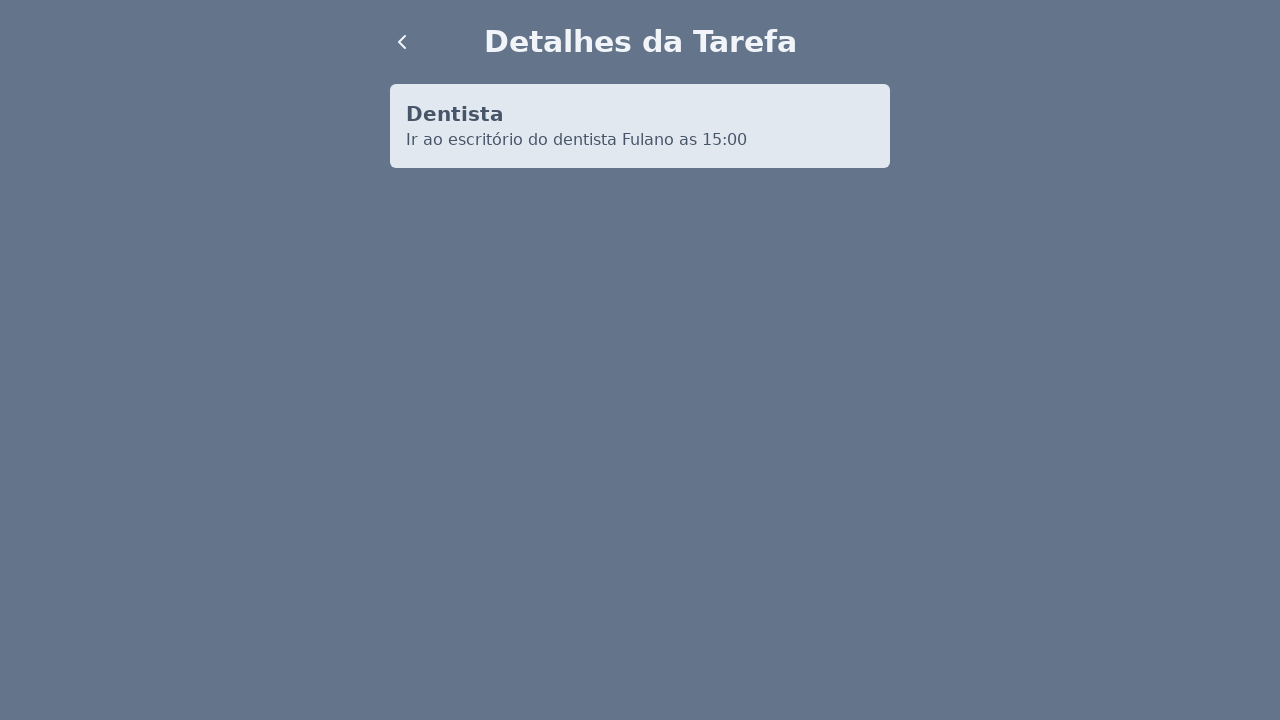

Task description detail element loaded
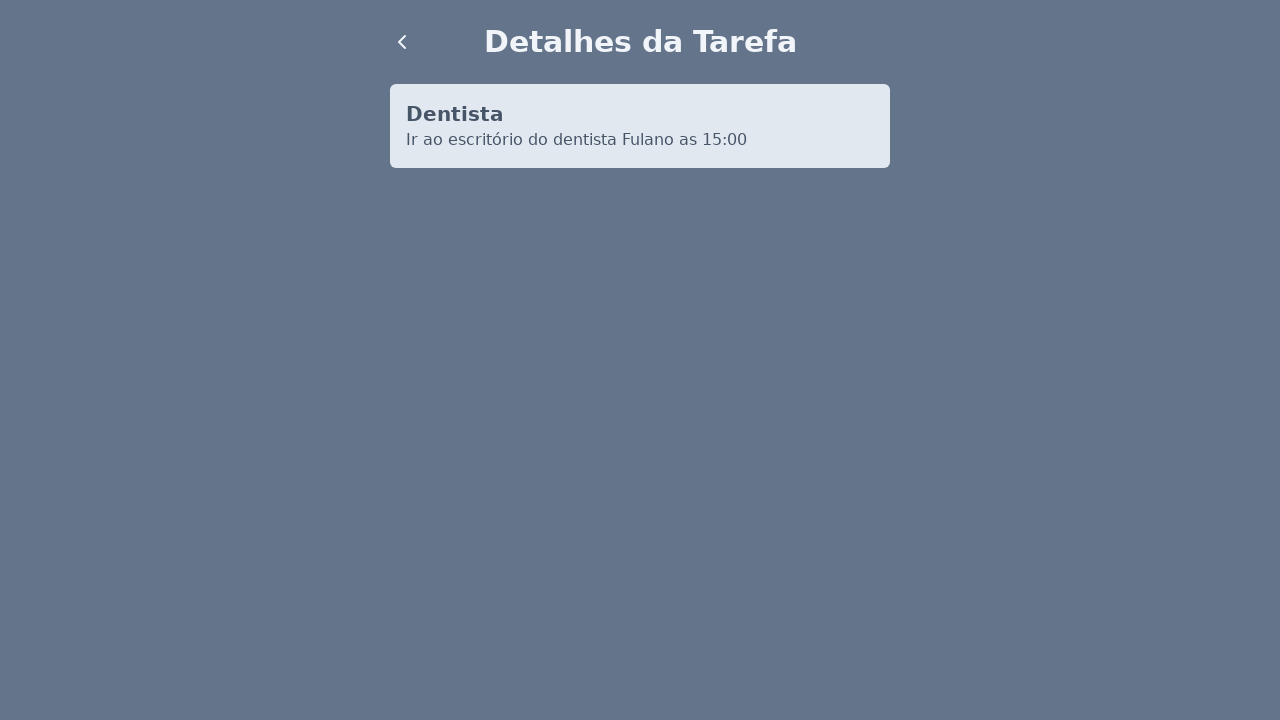

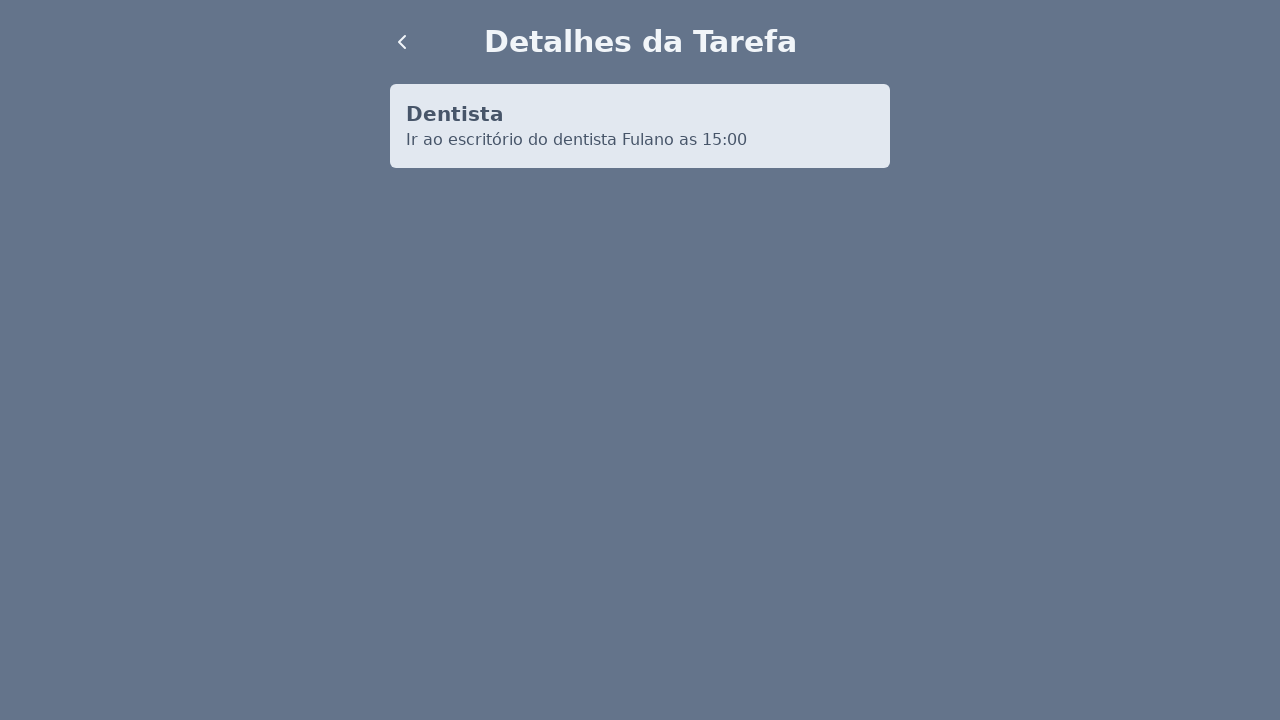